Tests JavaScript alert and confirm dialog handling by entering names, triggering alerts, verifying the alert messages contain the entered names, and accepting/dismissing the dialogs

Starting URL: https://rahulshettyacademy.com/AutomationPractice/

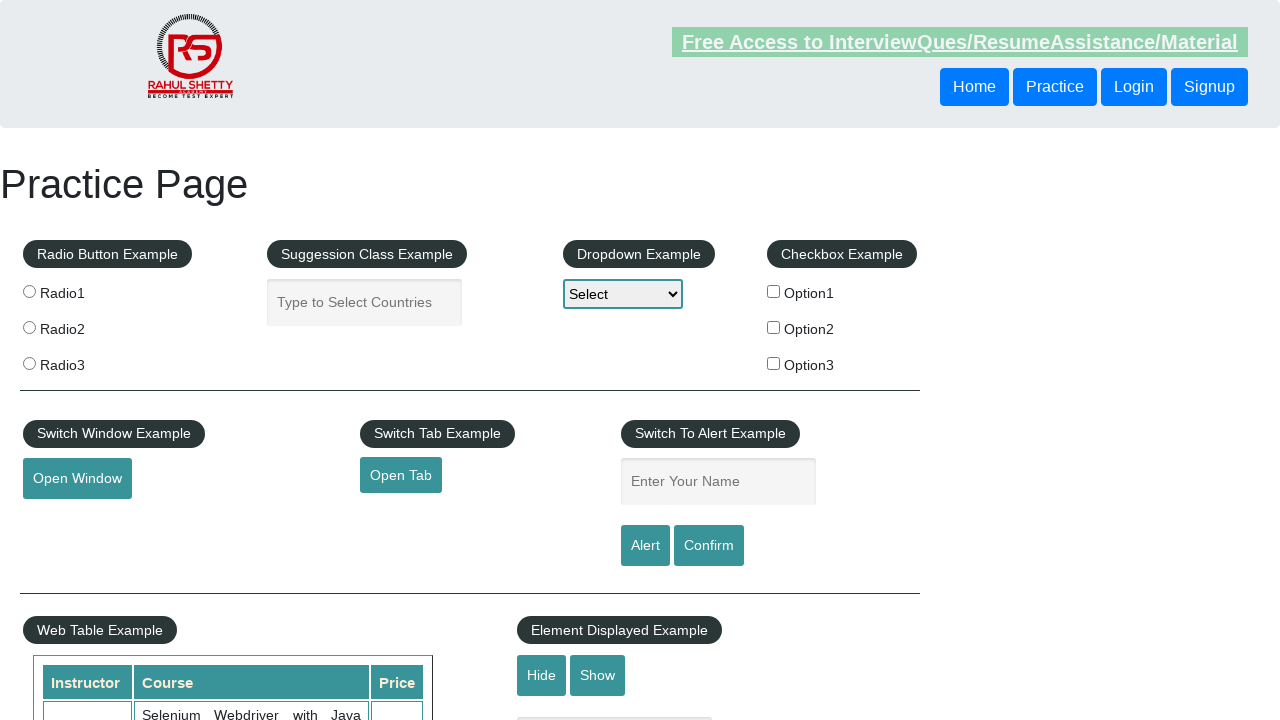

Filled name field with 'Praful' on #name
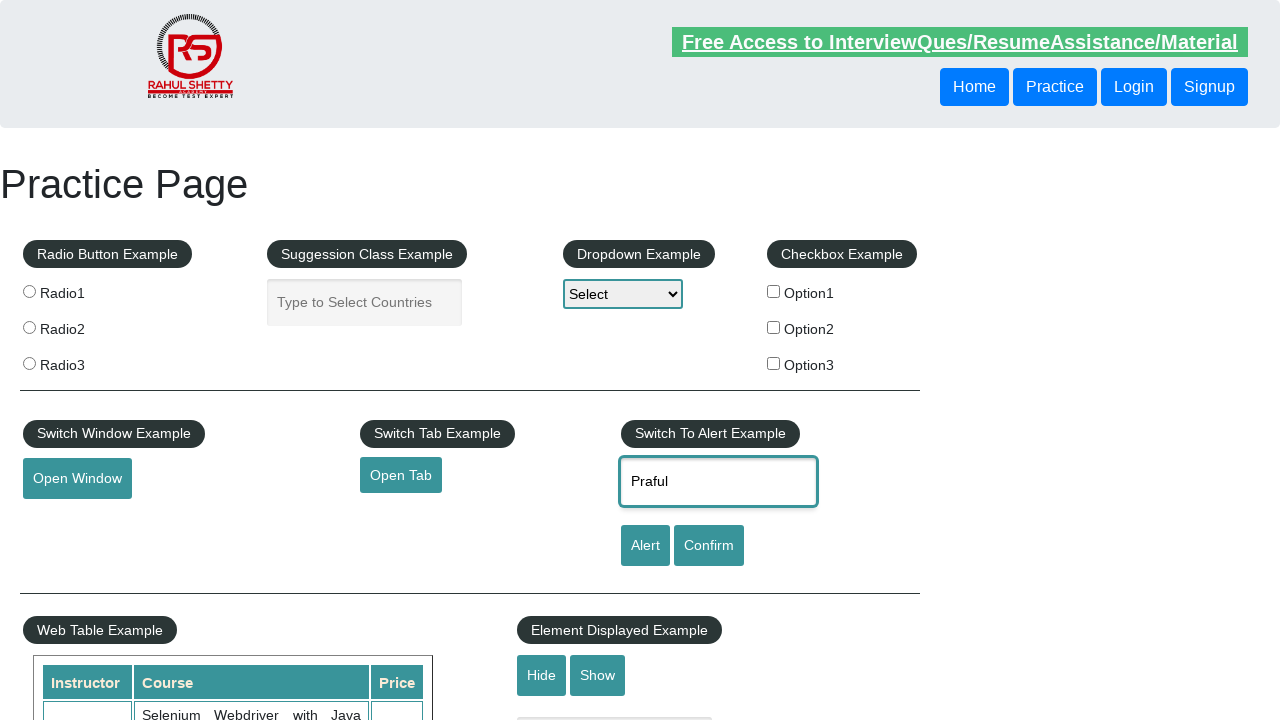

Set up dialog handler to accept alert
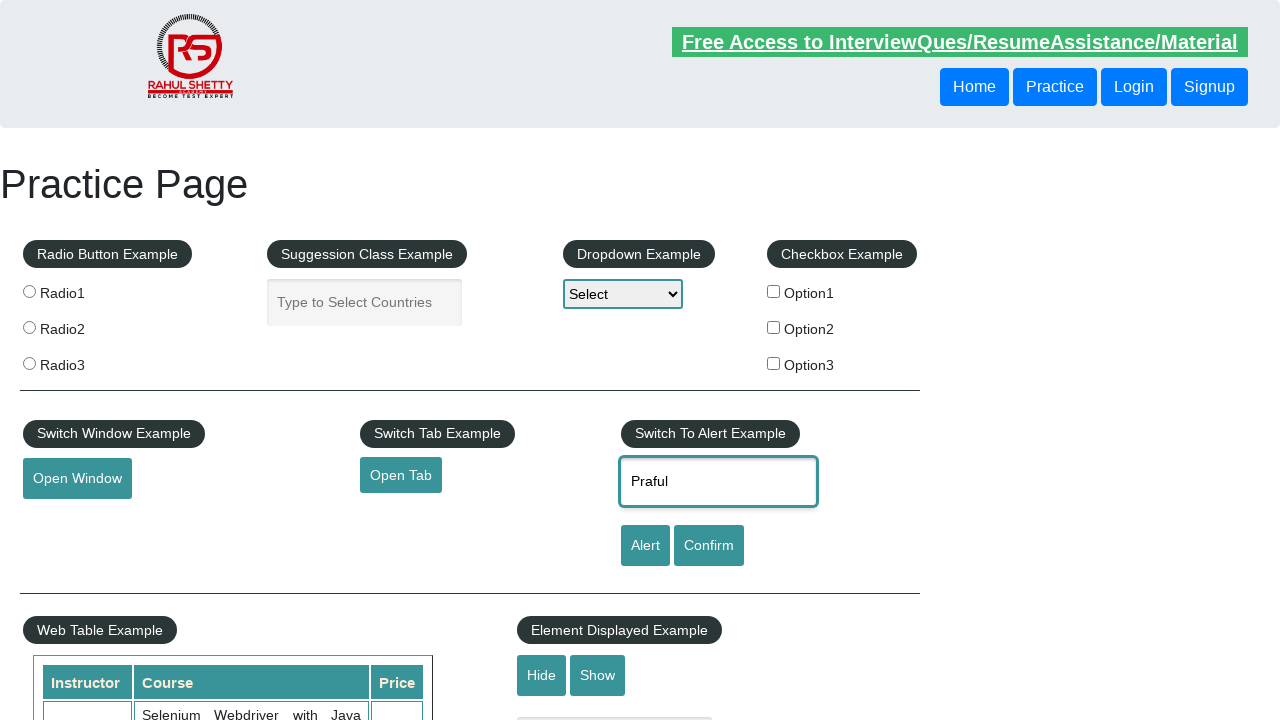

Clicked alert button to trigger alert dialog at (645, 546) on #alertbtn
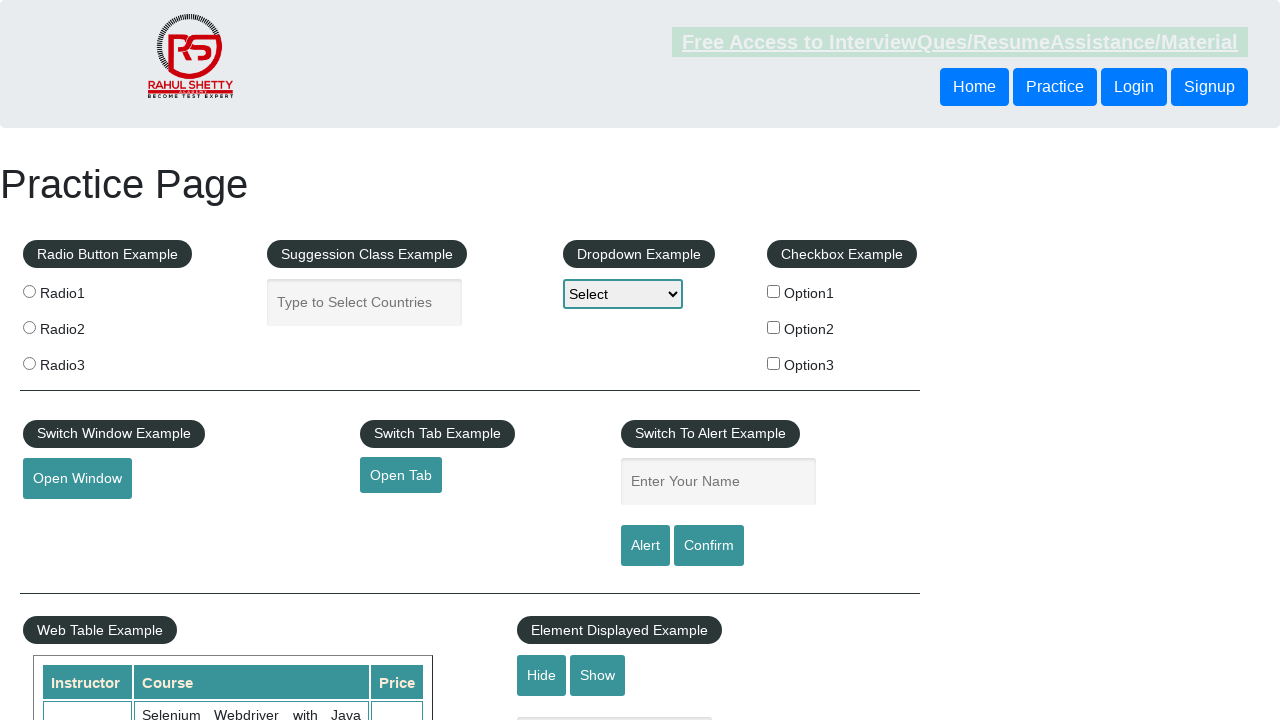

Filled name field with 'Akash' on #name
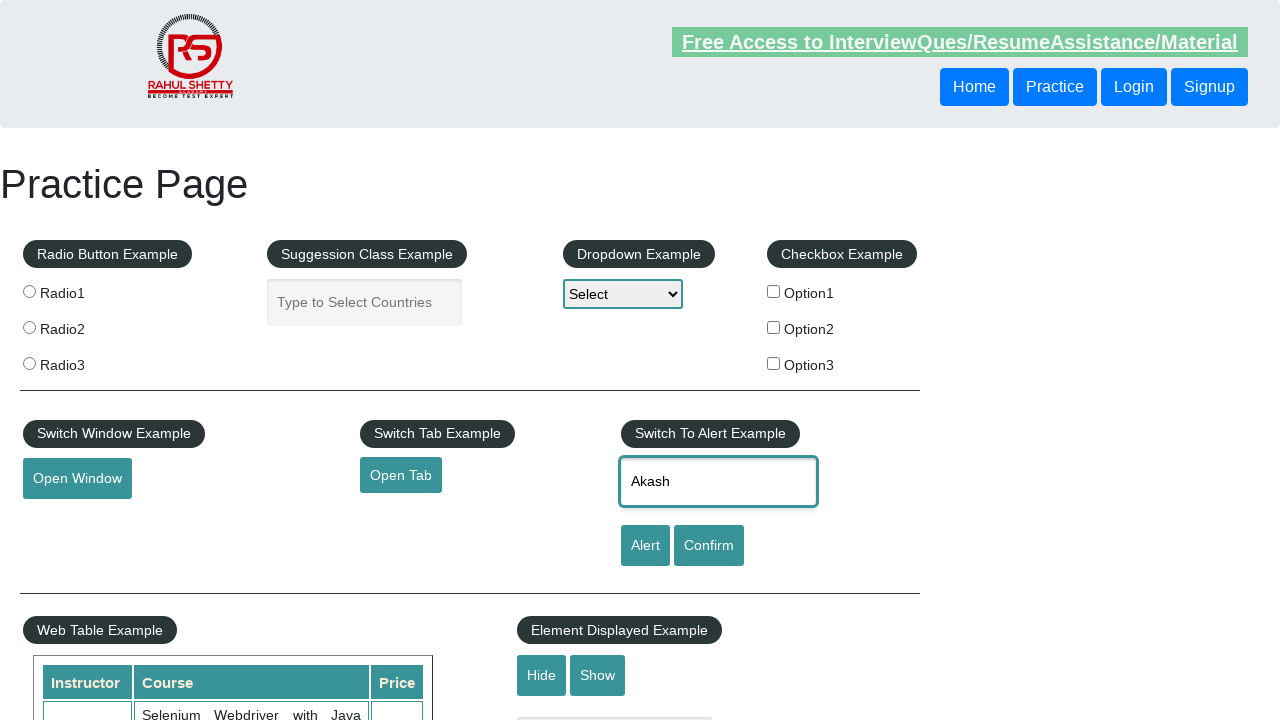

Set up dialog handler to dismiss confirm dialog
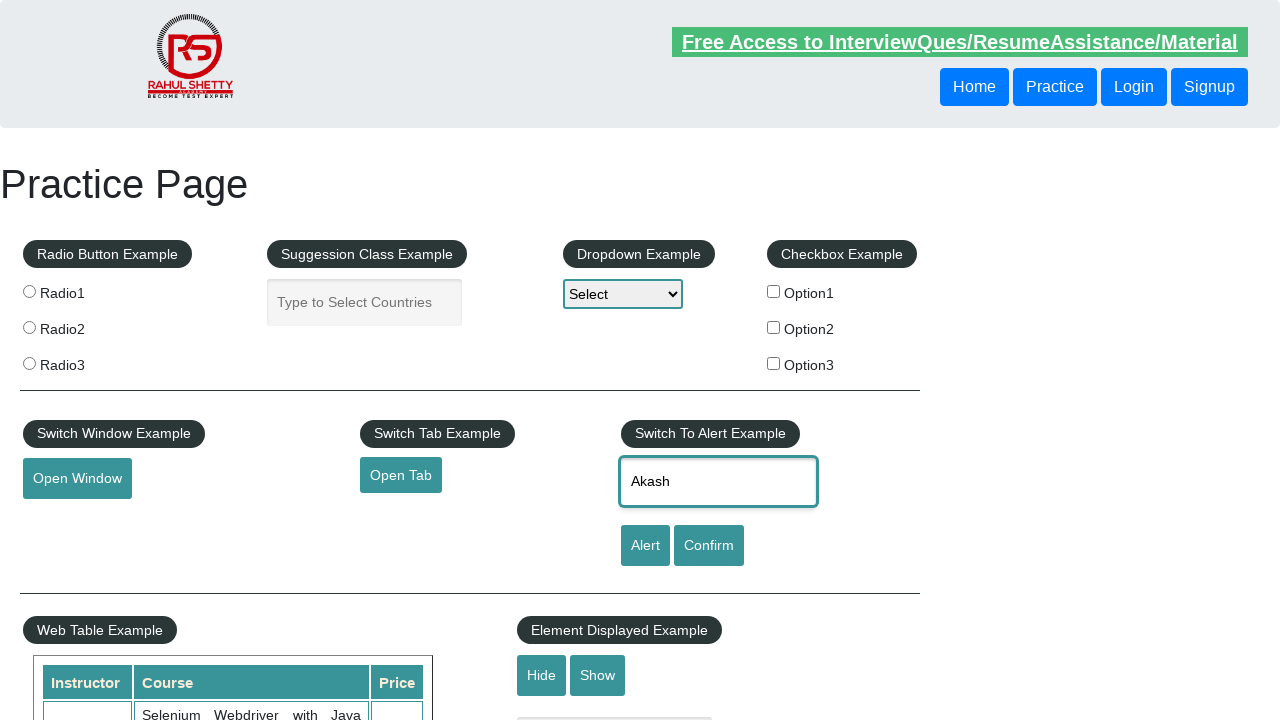

Clicked confirm button to trigger confirm dialog at (709, 546) on #confirmbtn
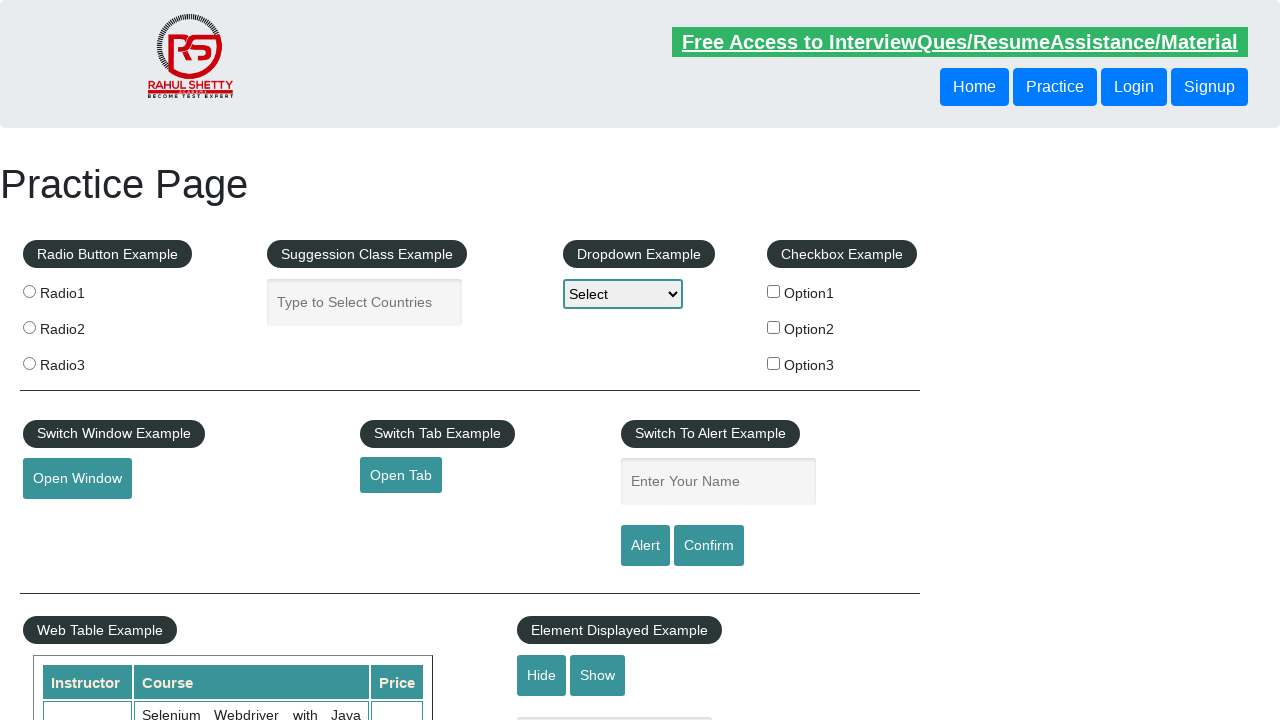

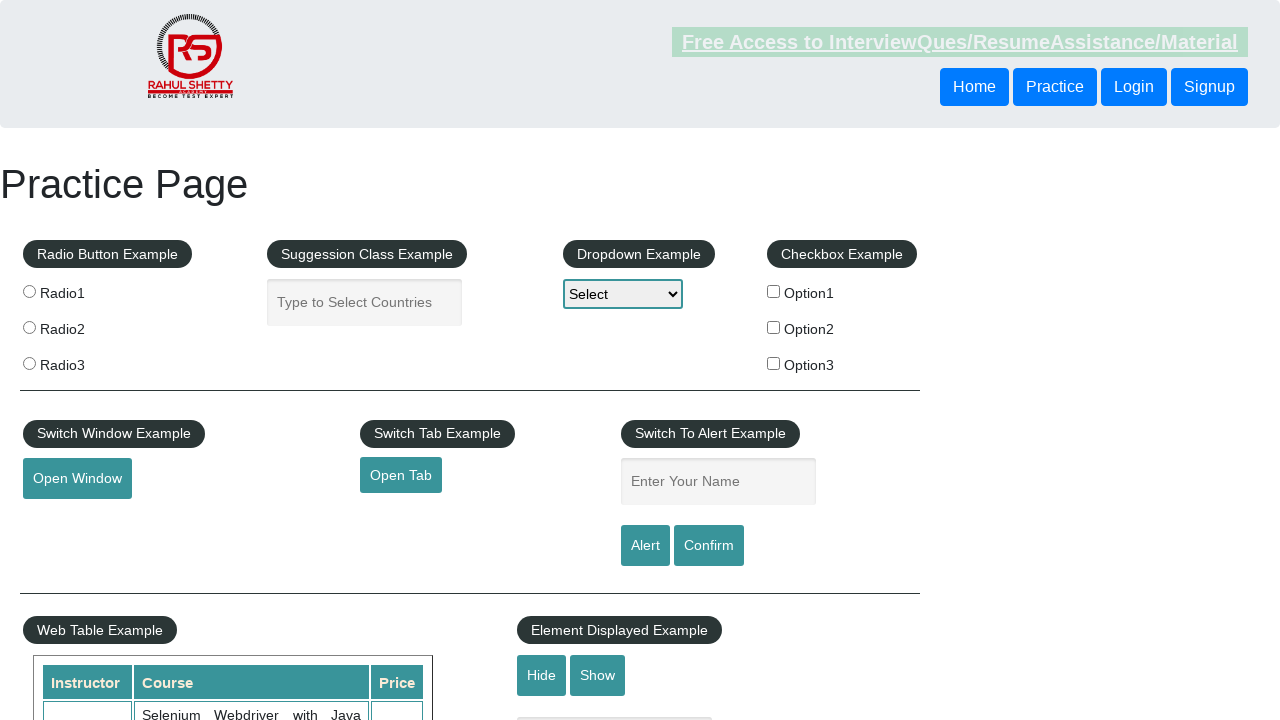